Tests retrieving the current URL using JavaScript execution and verifies the page loaded correctly.

Starting URL: https://rahulshettyacademy.com/AutomationPractice/

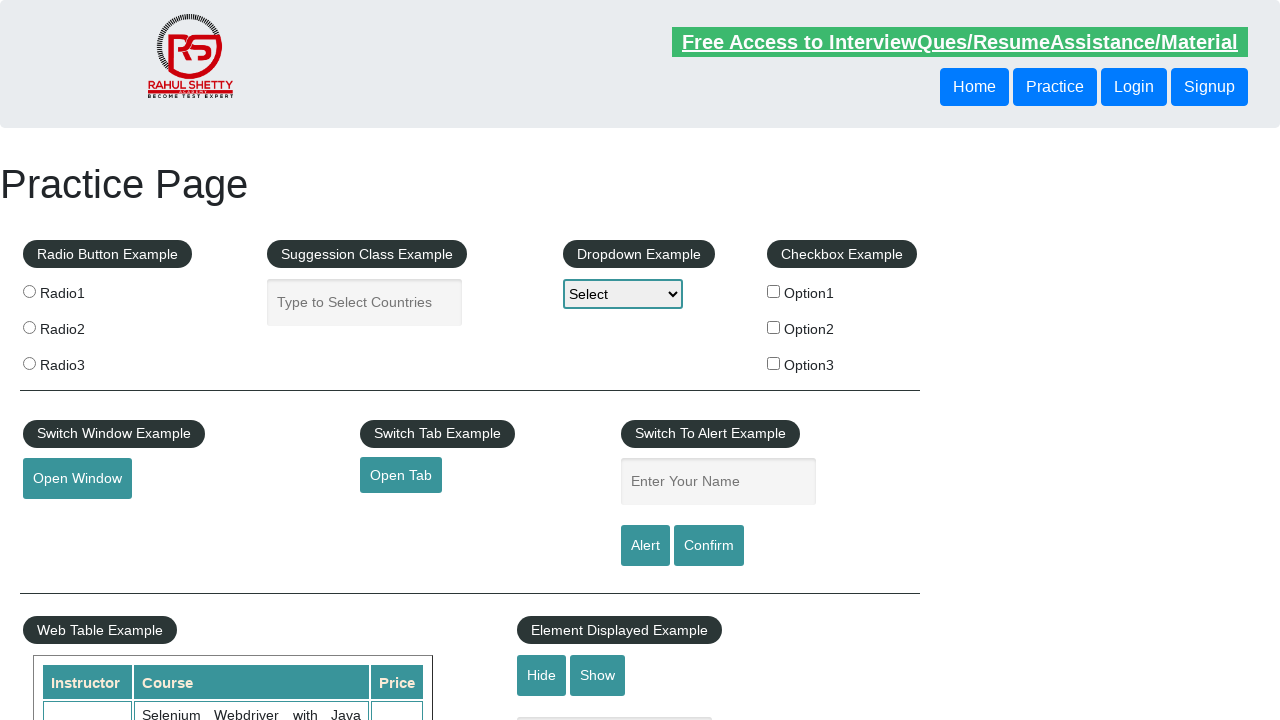

Retrieved current URL using JavaScript evaluation
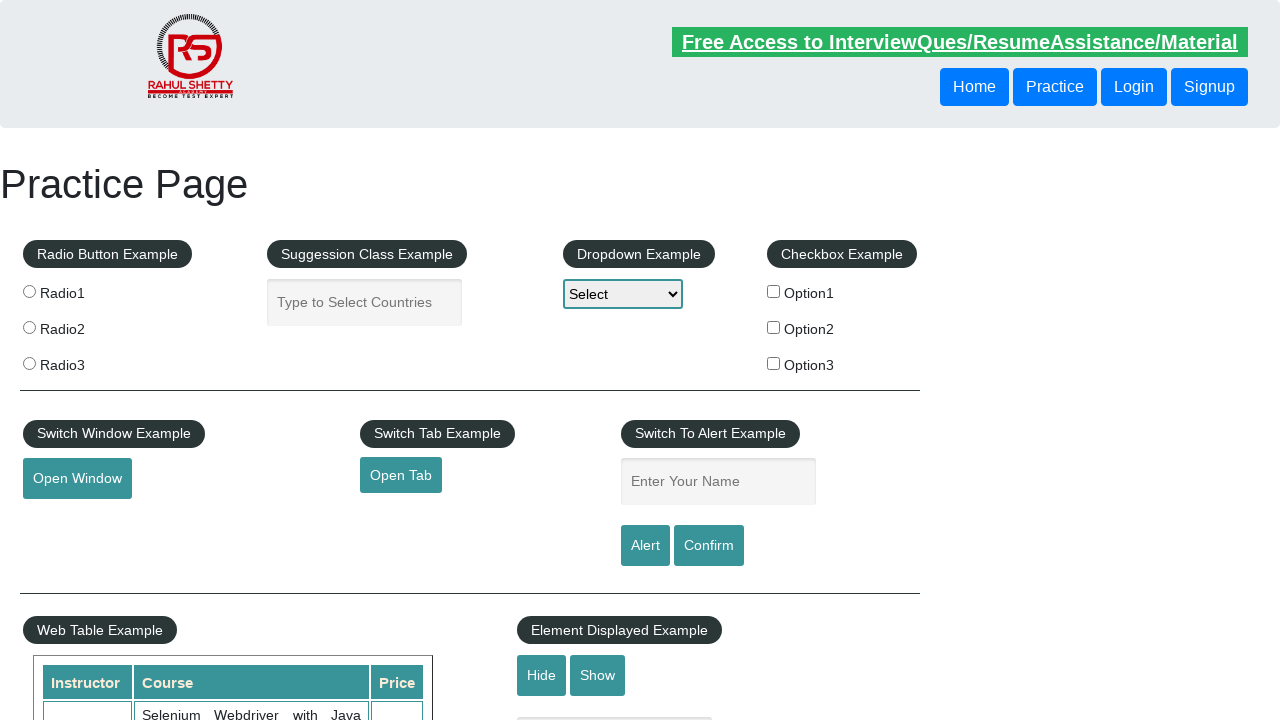

Verified that current URL contains 'rahulshettyacademy.com'
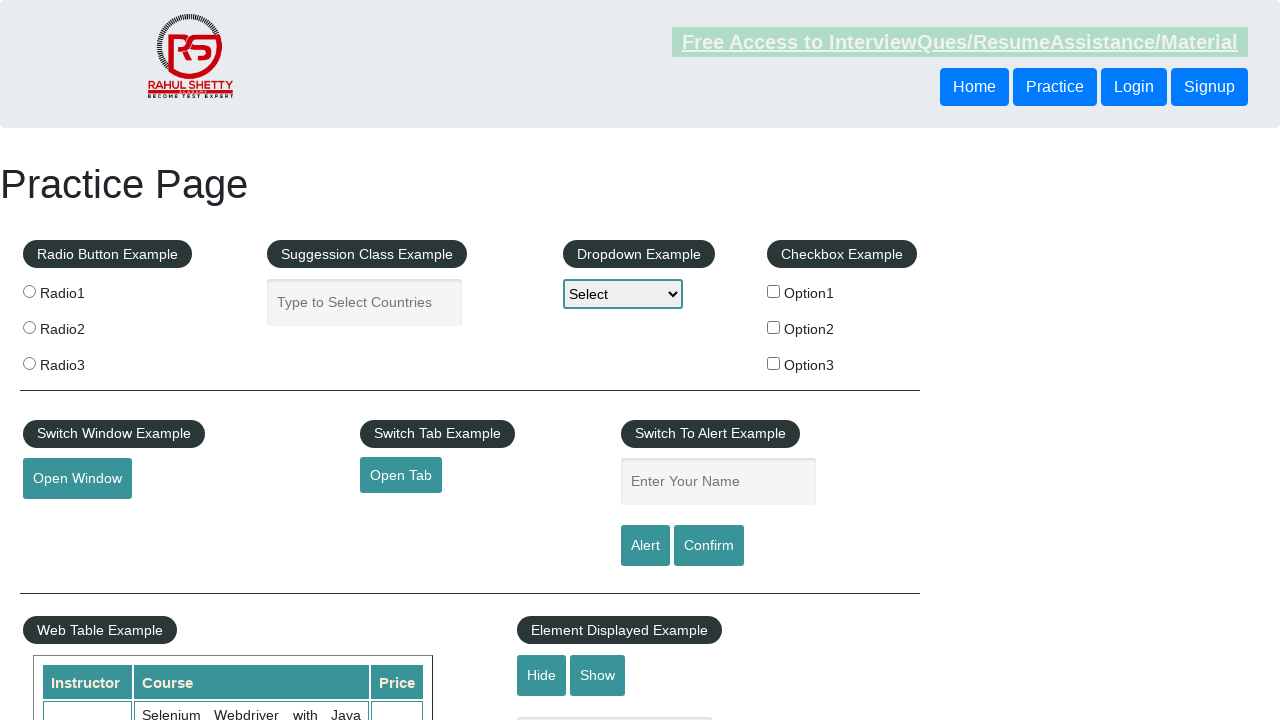

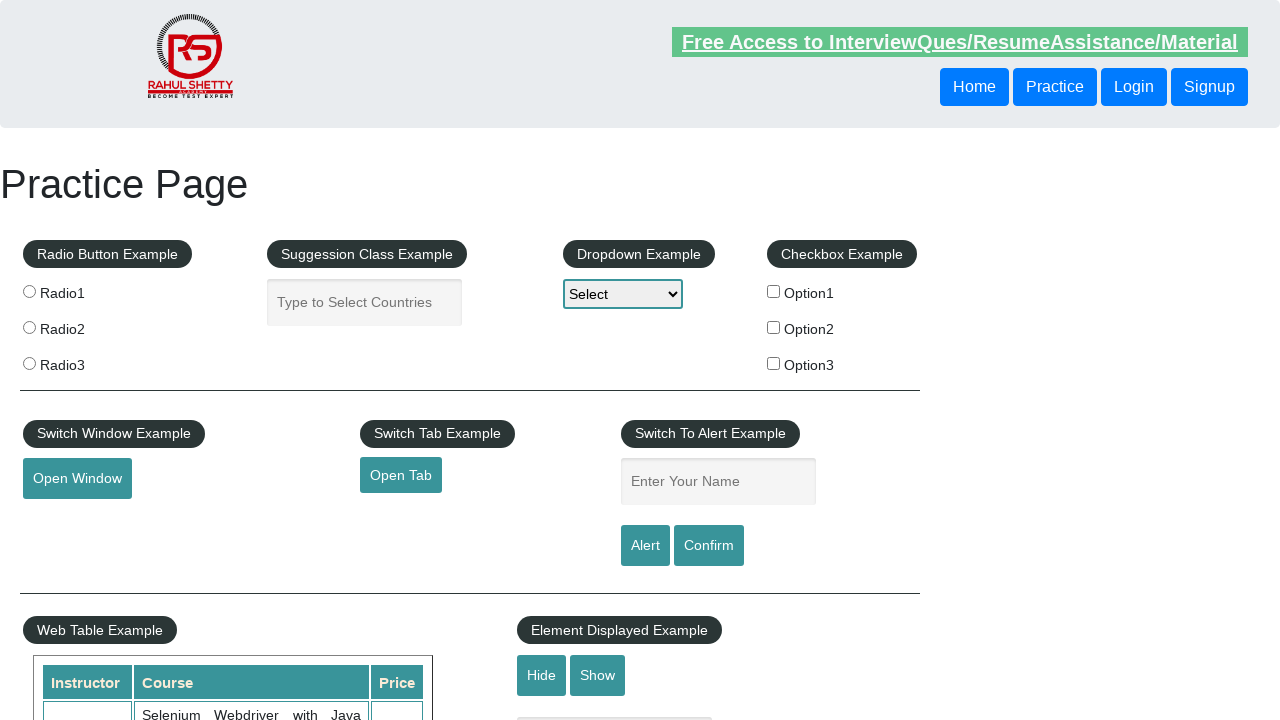